Tests the Yogiyo food delivery website by searching for an address location, selecting the suggested result, and clicking on a restaurant from the results list to view its details page.

Starting URL: https://www.yogiyo.co.kr/mobile/#/

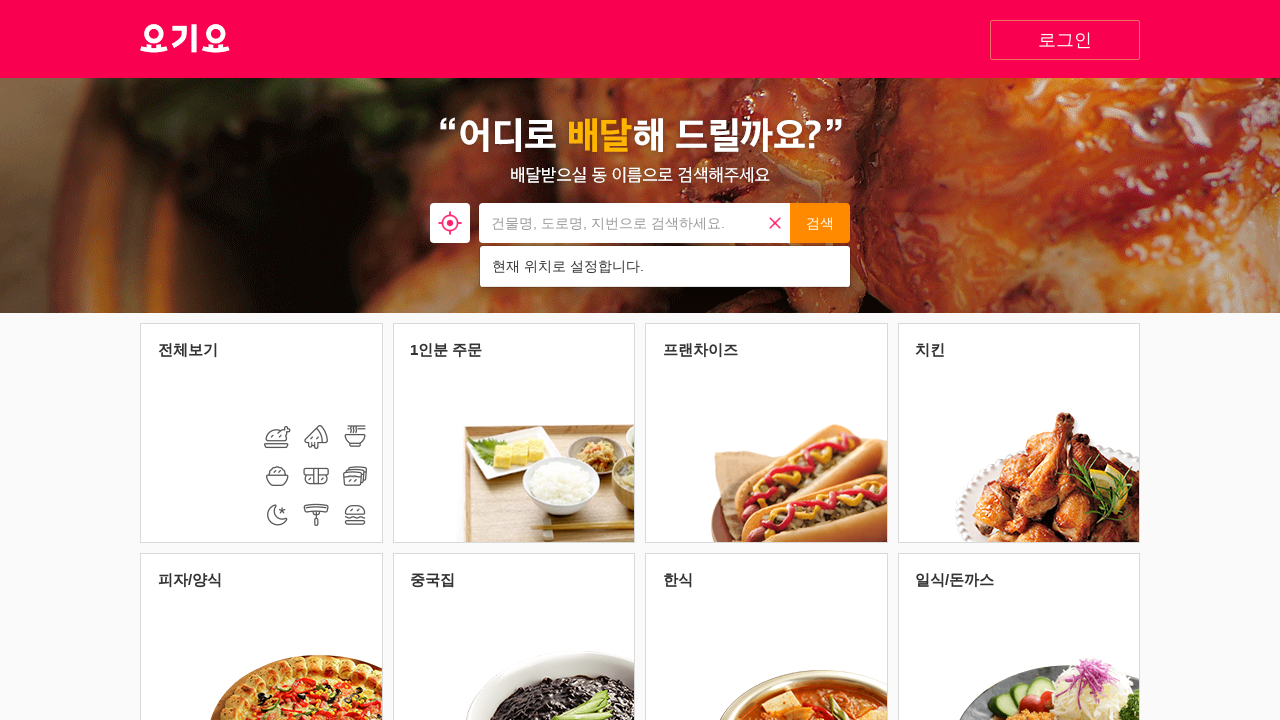

Cleared address input field on input[name='address_input']
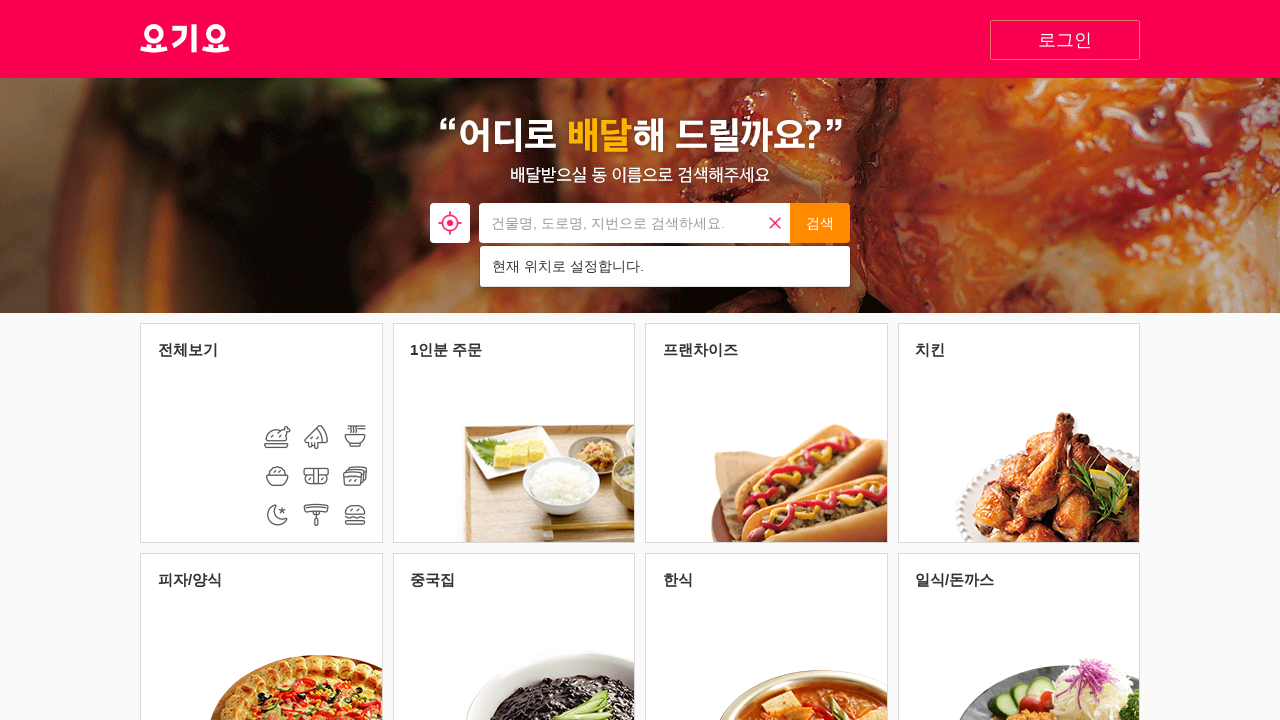

Filled address input with '세종특별자치시 조치원읍 신안리 300 홍익대학교세종캠퍼스' on input[name='address_input']
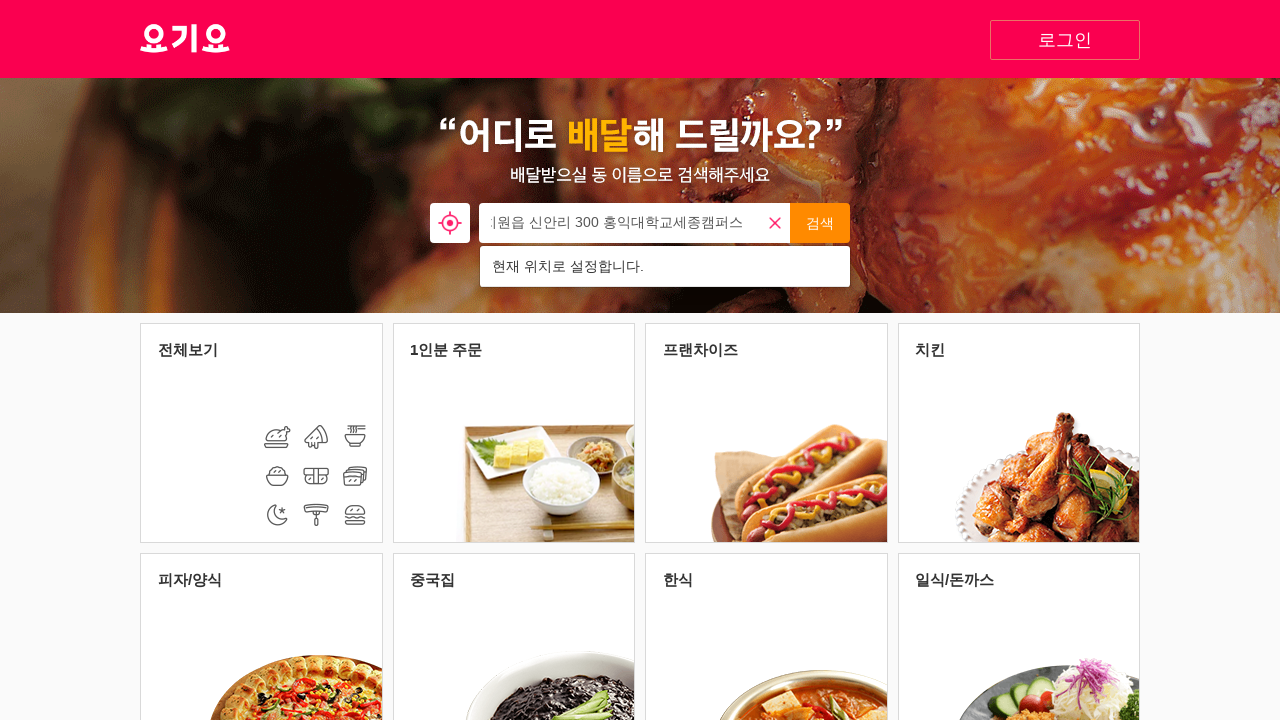

Pressed Enter to search for address on input[name='address_input']
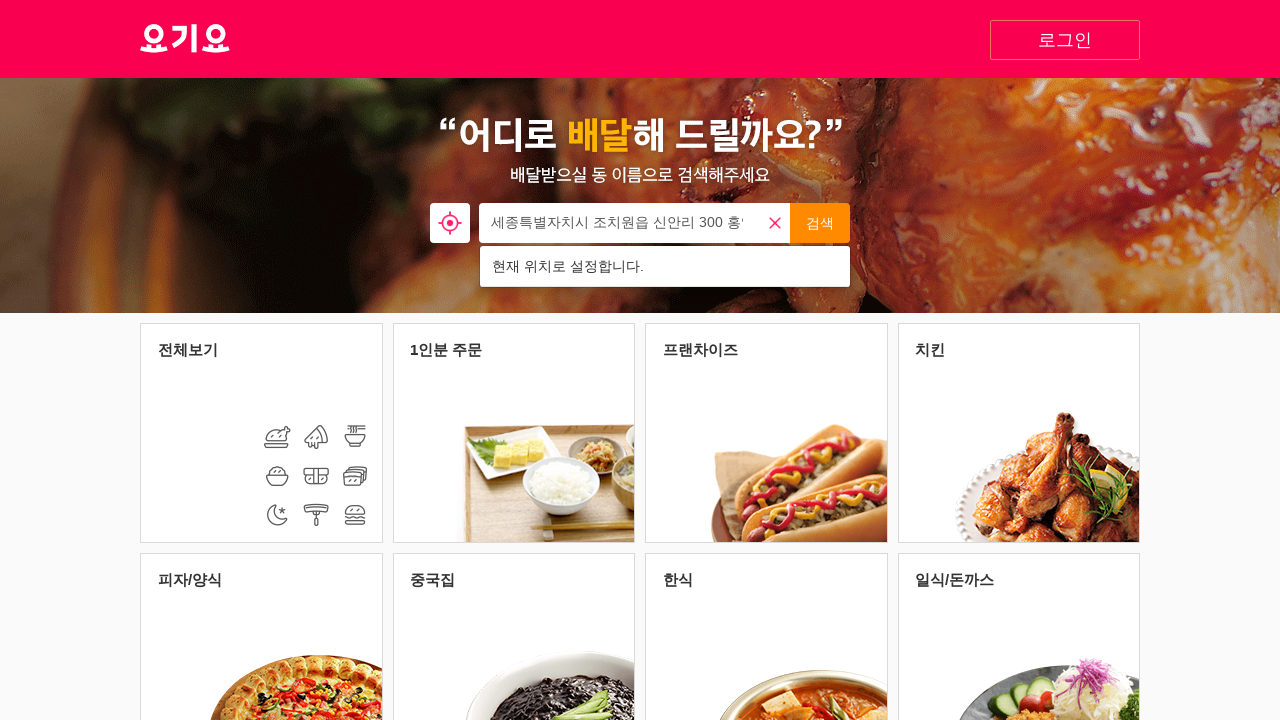

Waited 1 second for search results
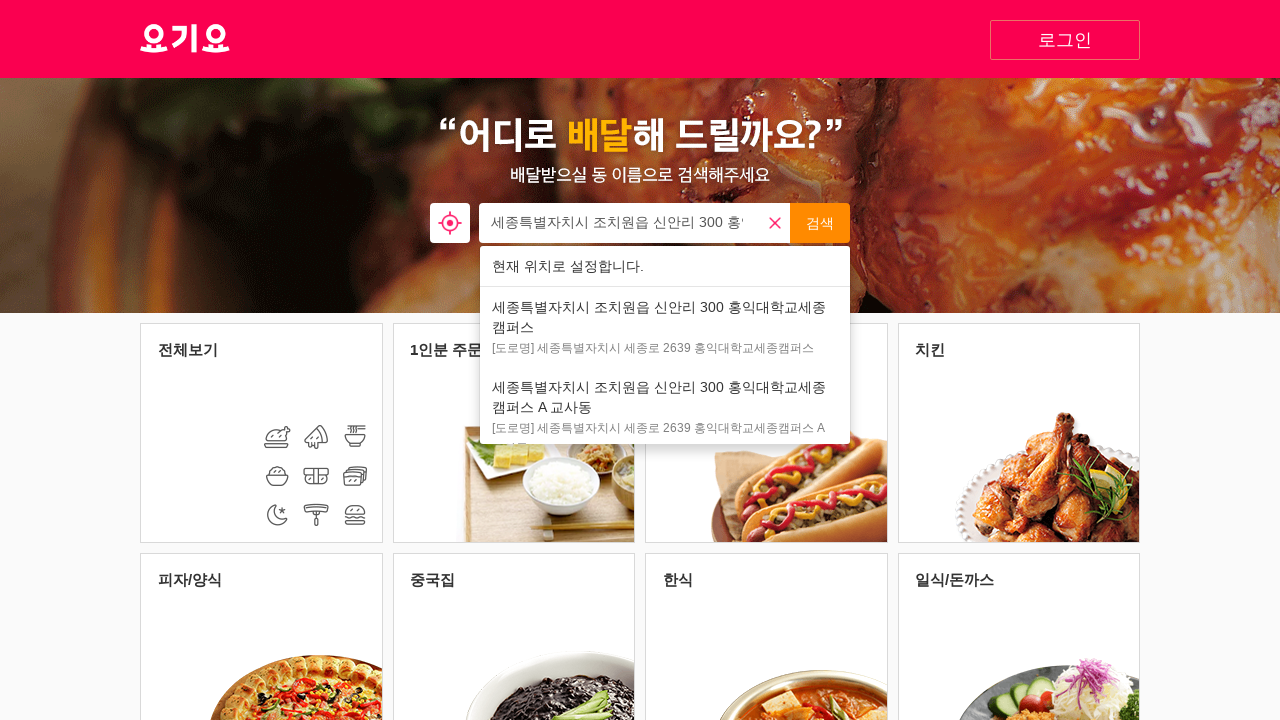

Clicked on suggested address result (3rd item) at (665, 327) on xpath=//*[@id="search"]/div/form/ul/li[3]/a
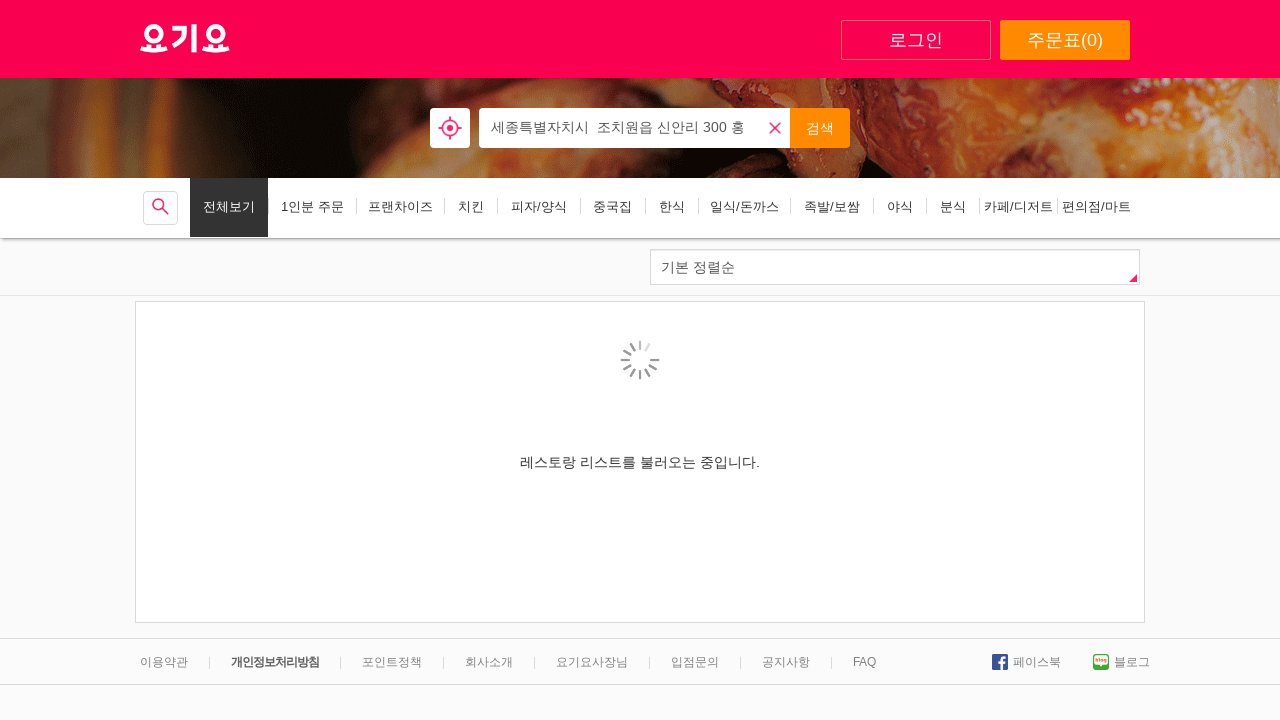

Waited 1 second for page to load after address selection
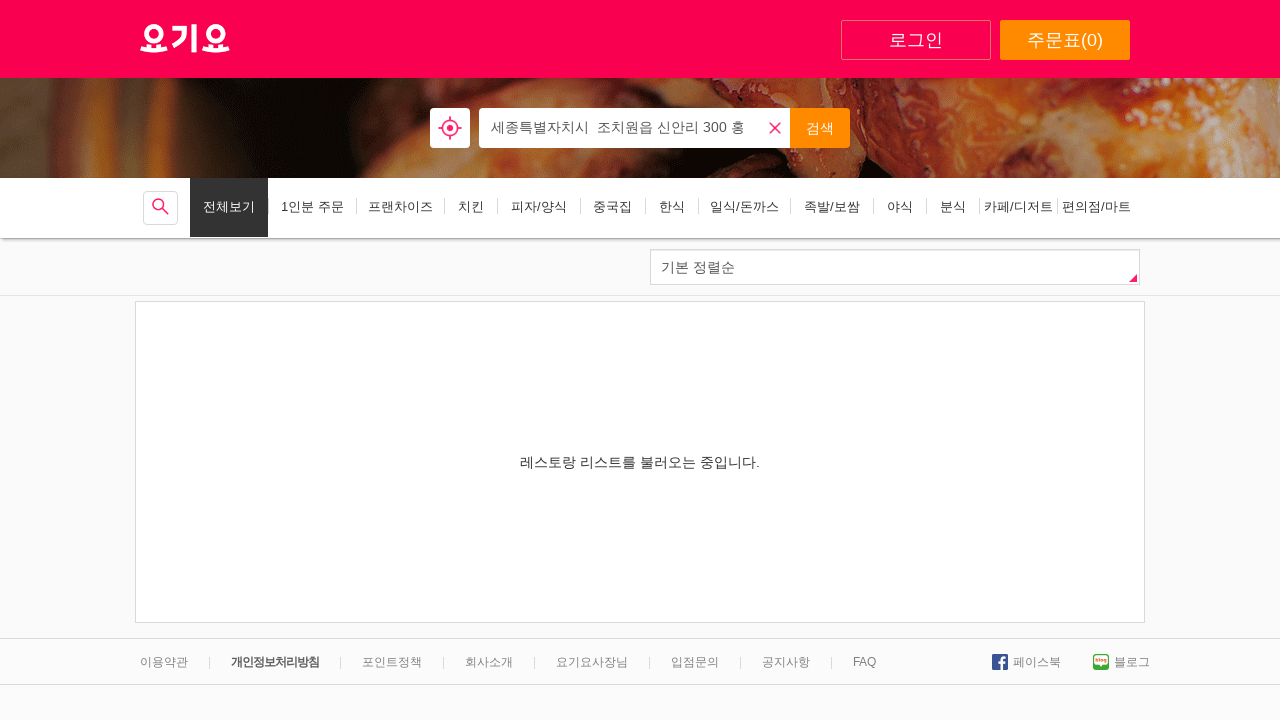

Restaurant list loaded successfully
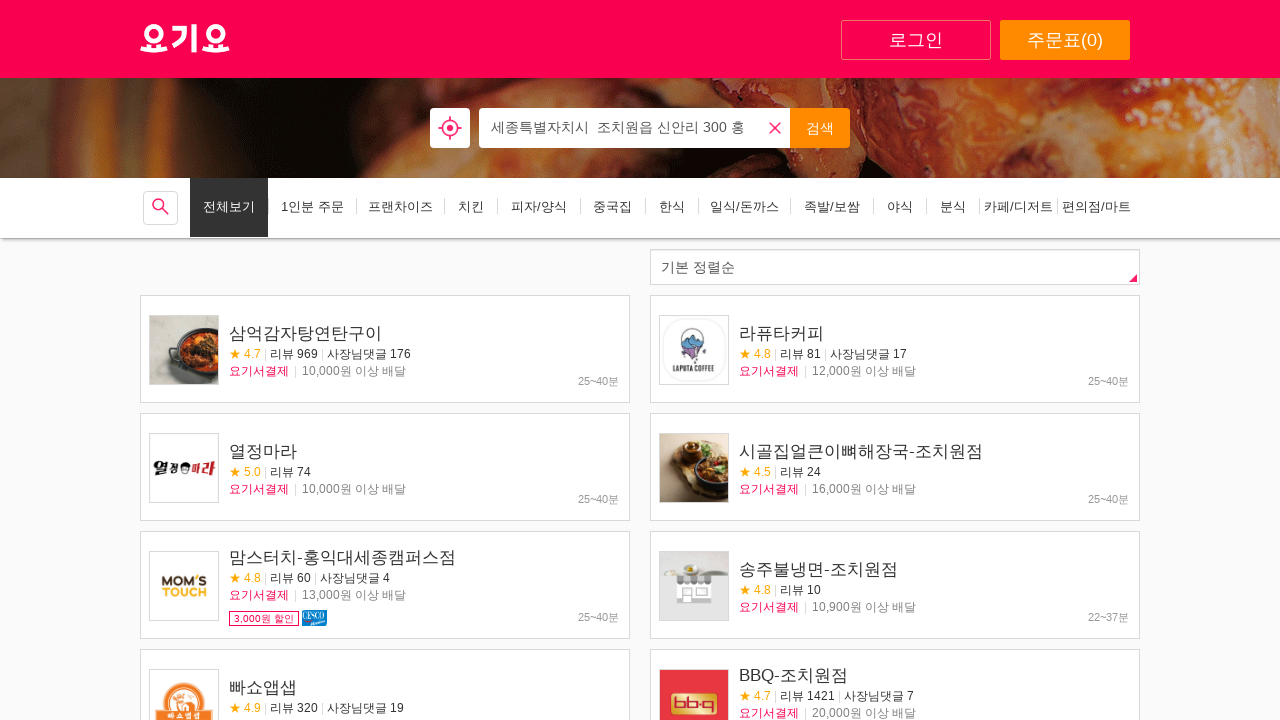

Clicked on first restaurant in the list at (385, 354) on #content div.col-sm-6:first-child
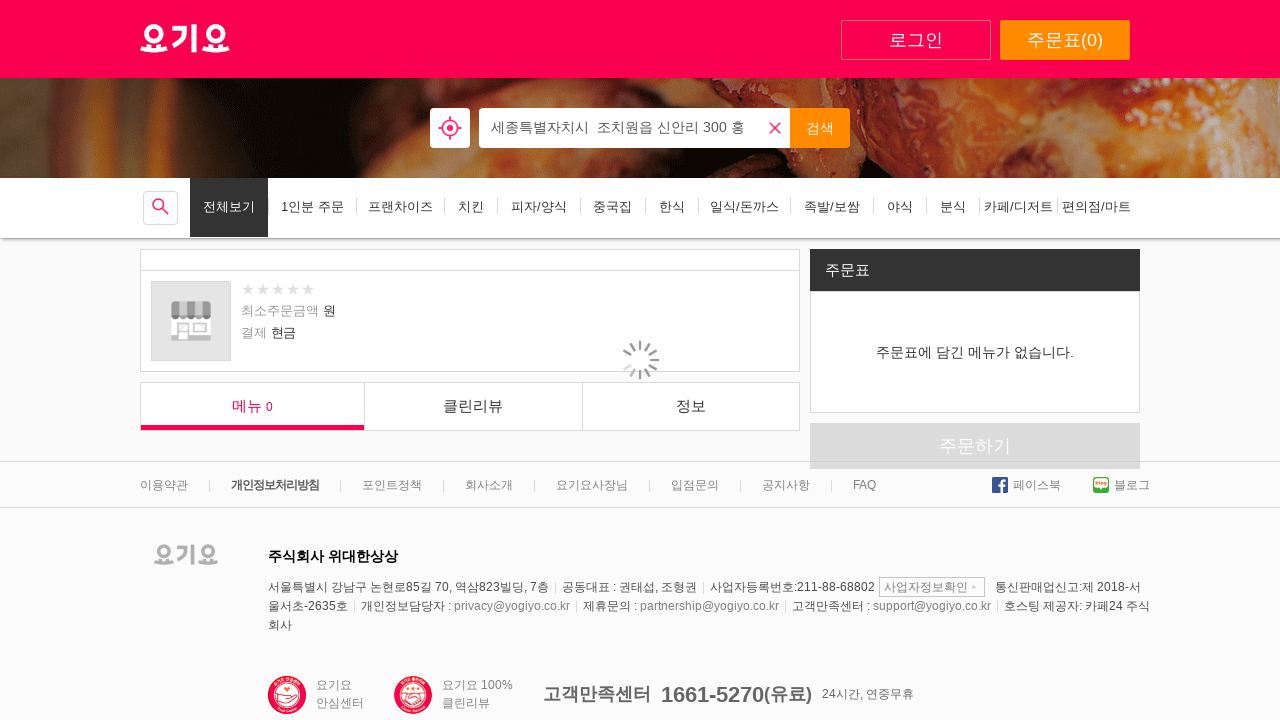

Waited 3 seconds for restaurant details page to load
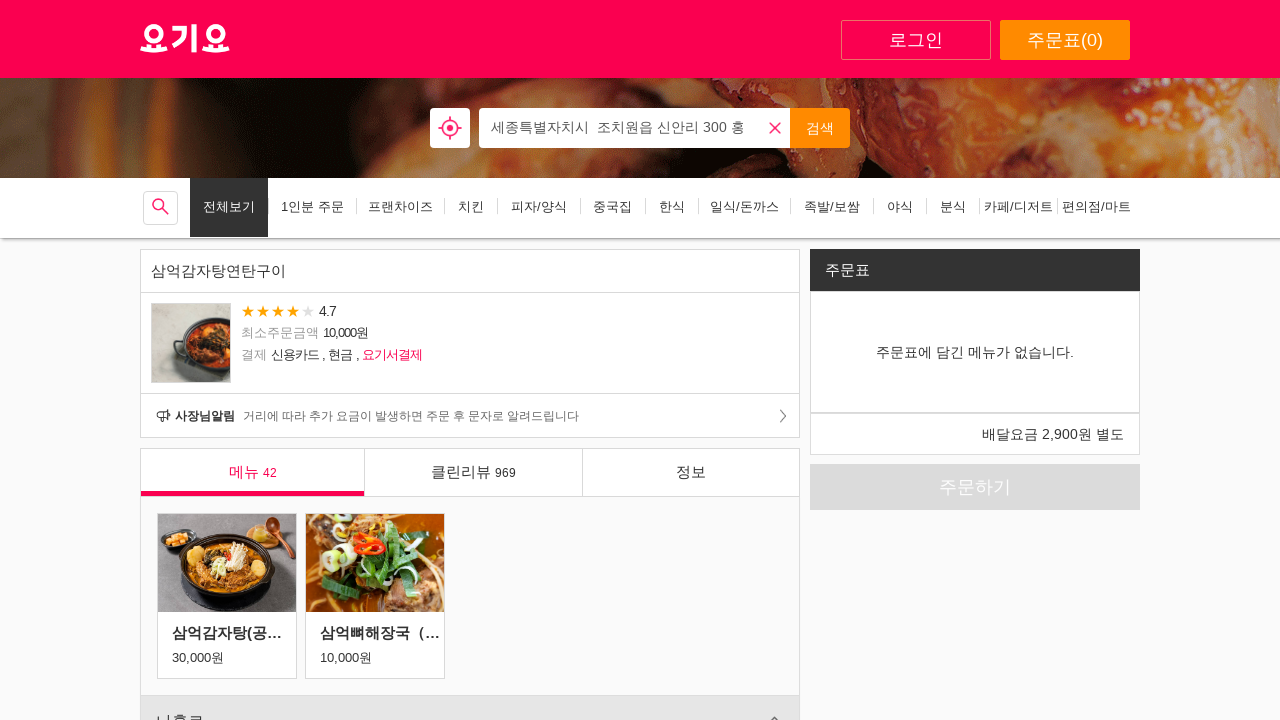

Restaurant information section loaded
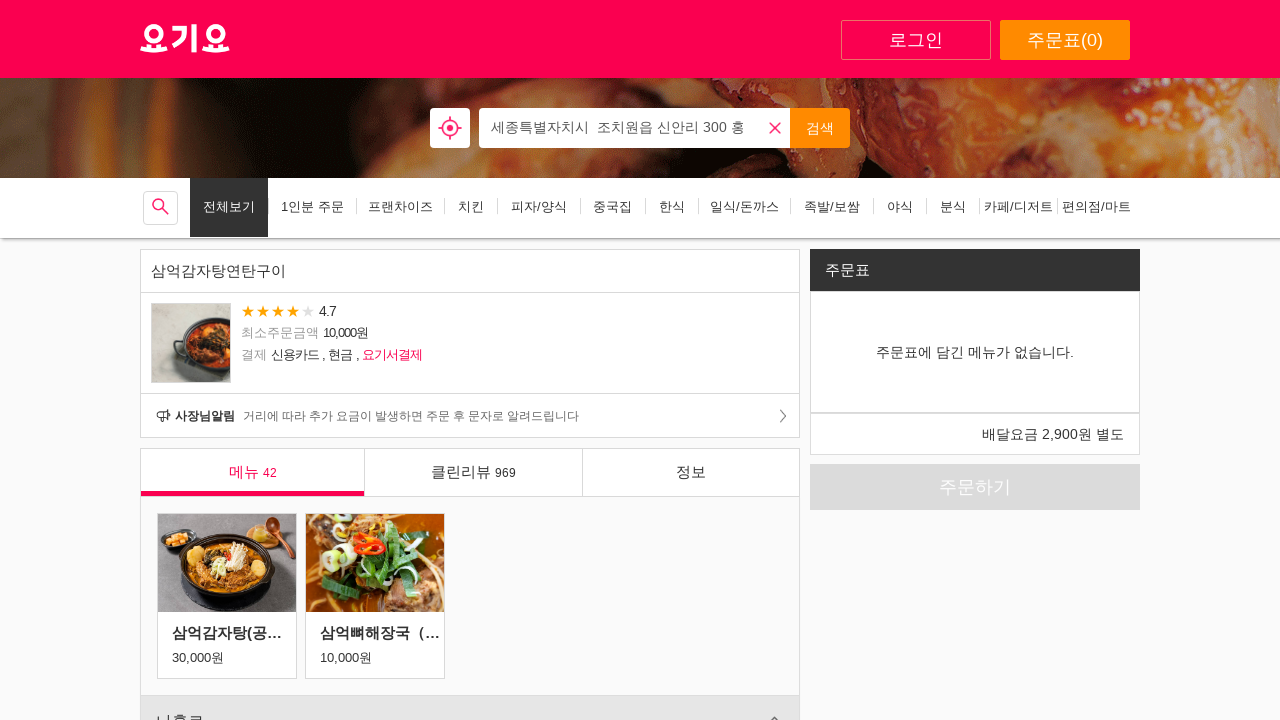

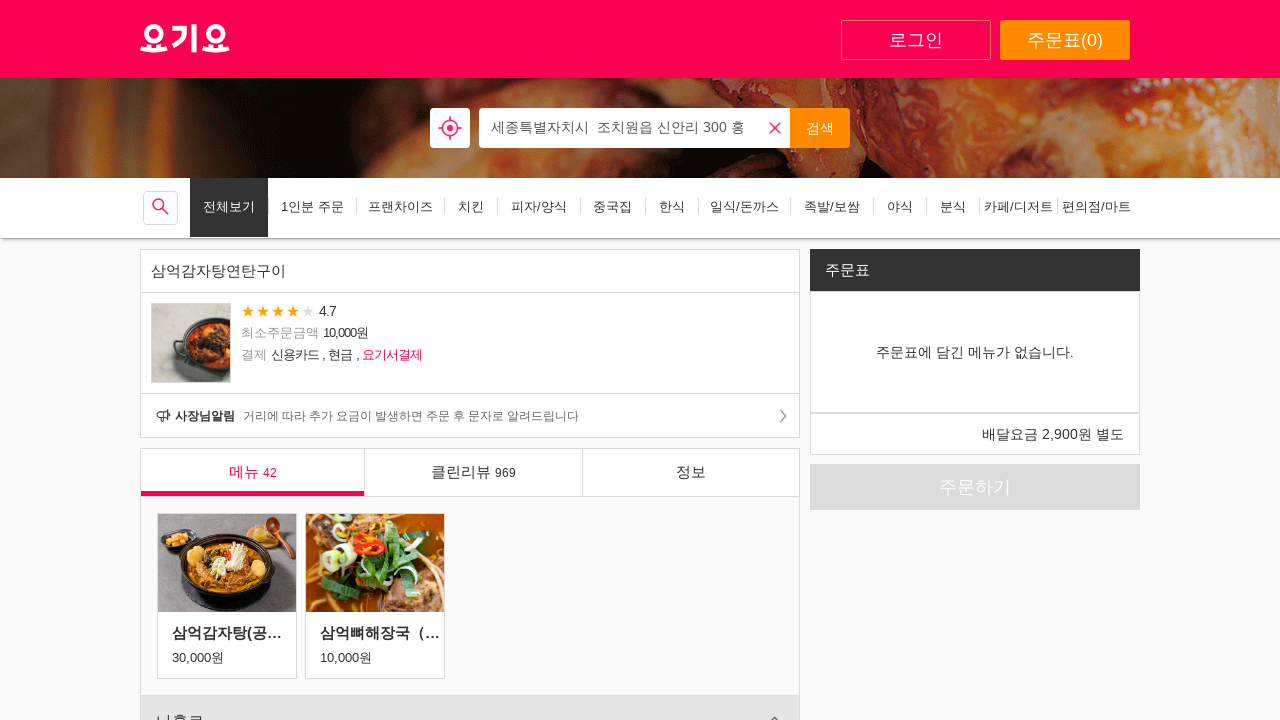